Tests window handling by clicking a button that opens a new window and switching between windows

Starting URL: https://rahulshettyacademy.com/AutomationPractice/

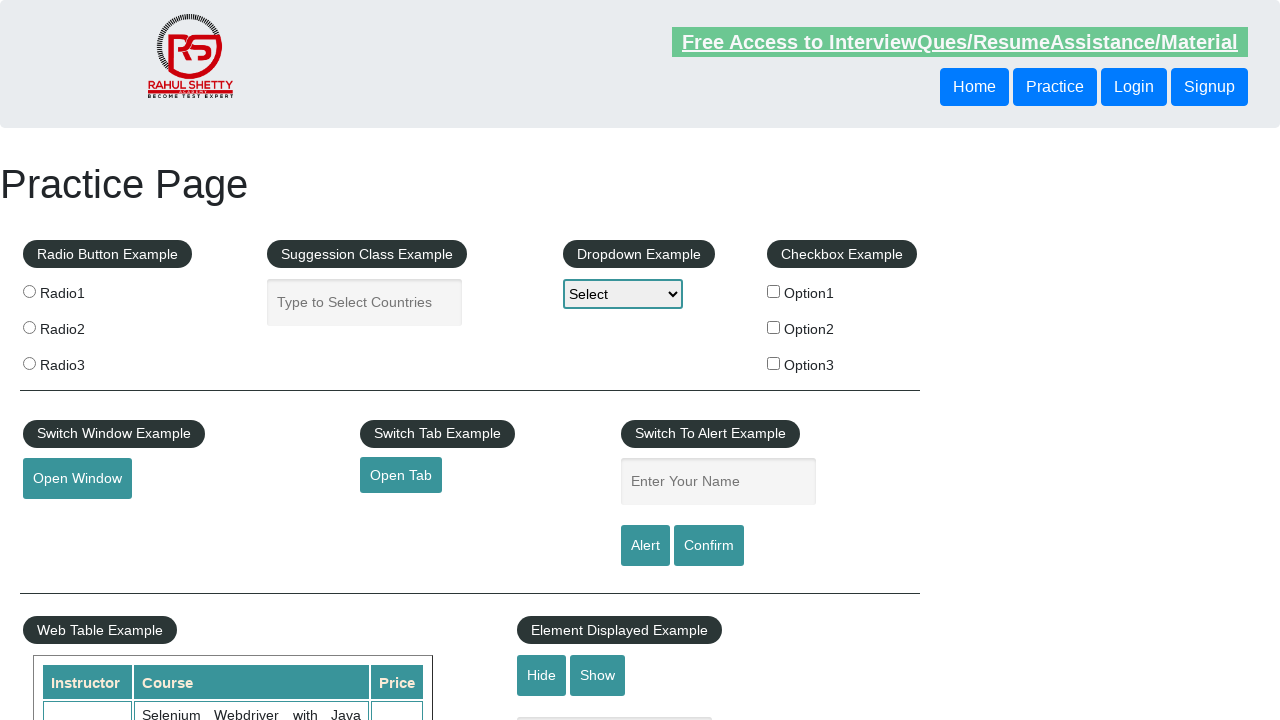

Clicked 'Open Window' button to open a new window at (77, 479) on #openwindow
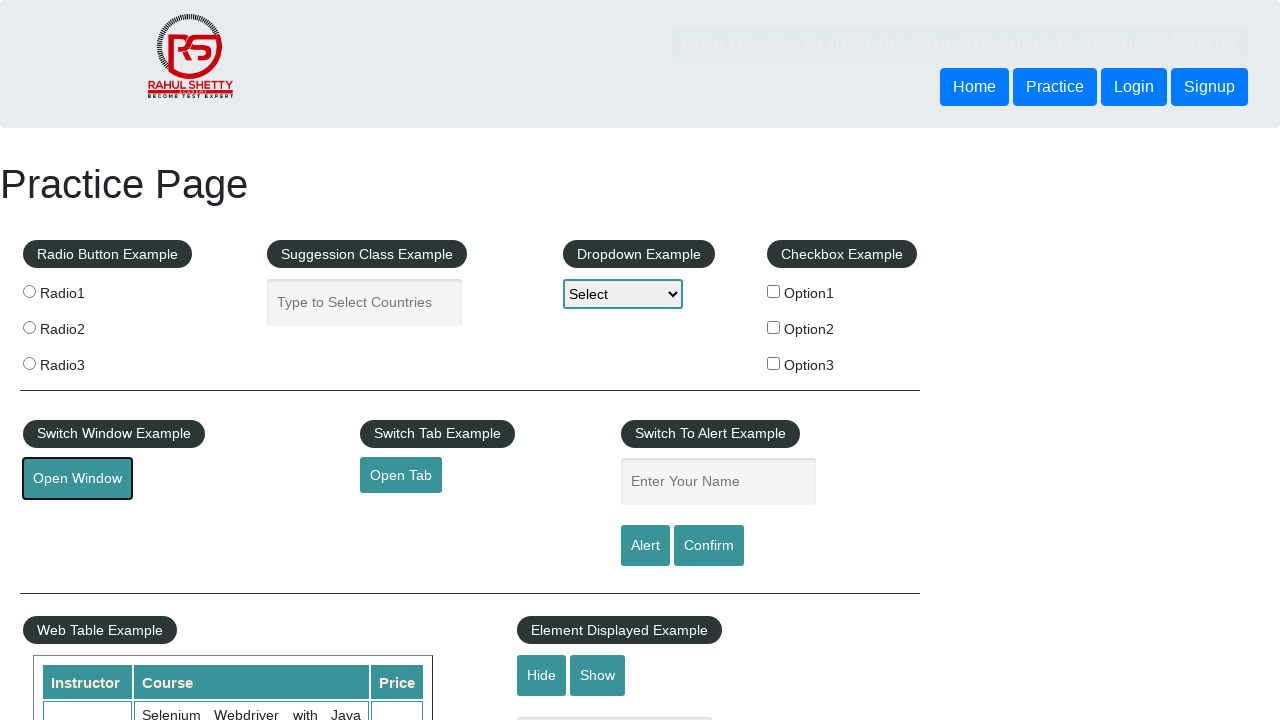

New window opened and captured
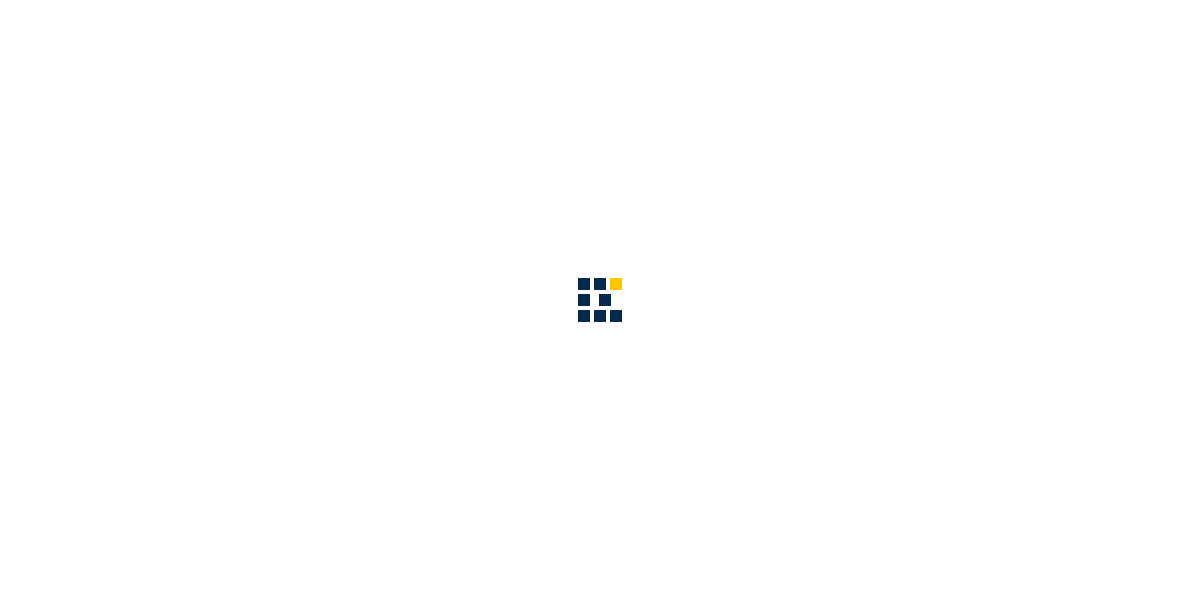

New window finished loading
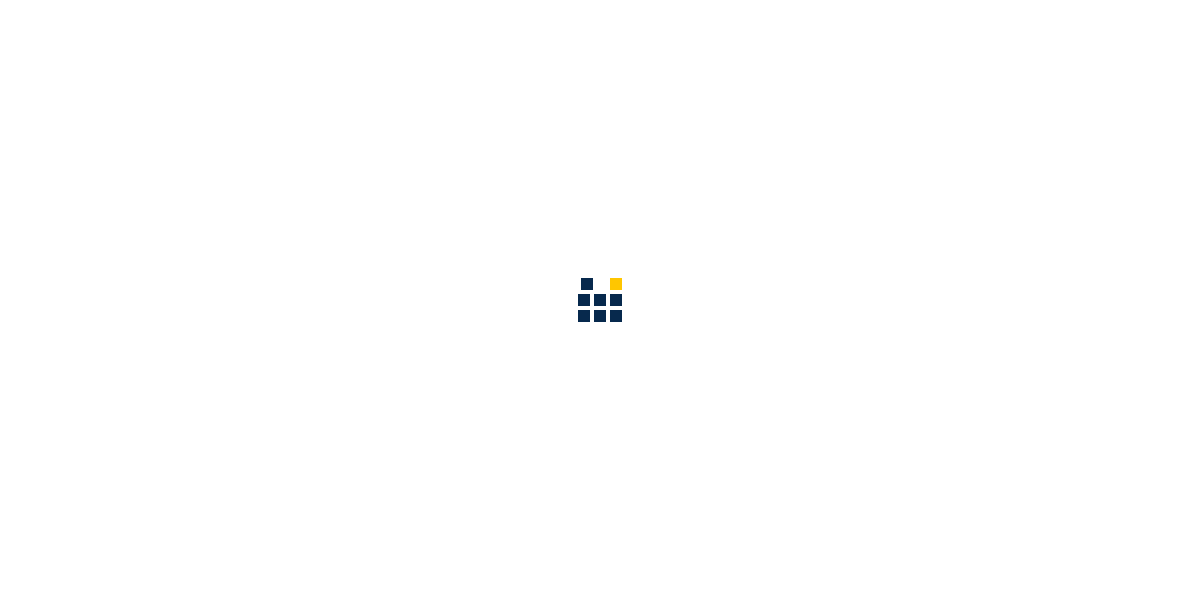

Retrieved original window title: 'Practice Page'
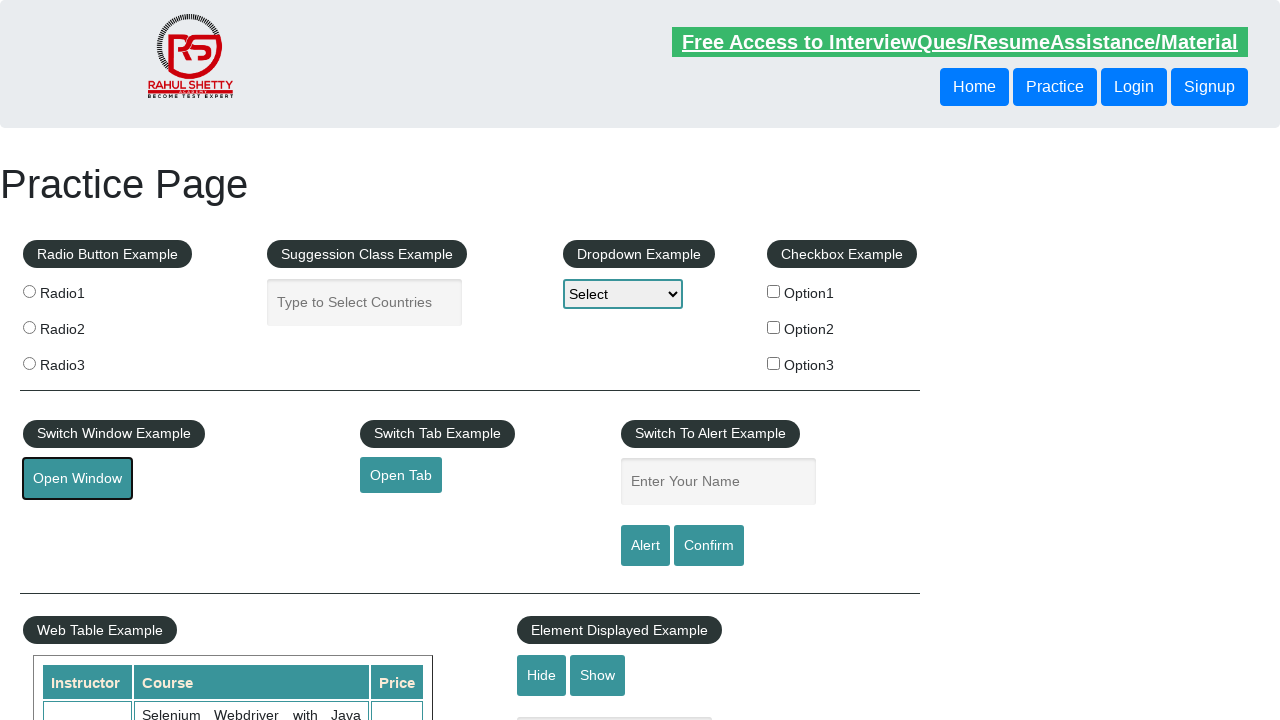

Retrieved new window title: 'QAClick Academy - A Testing Academy to Learn, Earn and Shine'
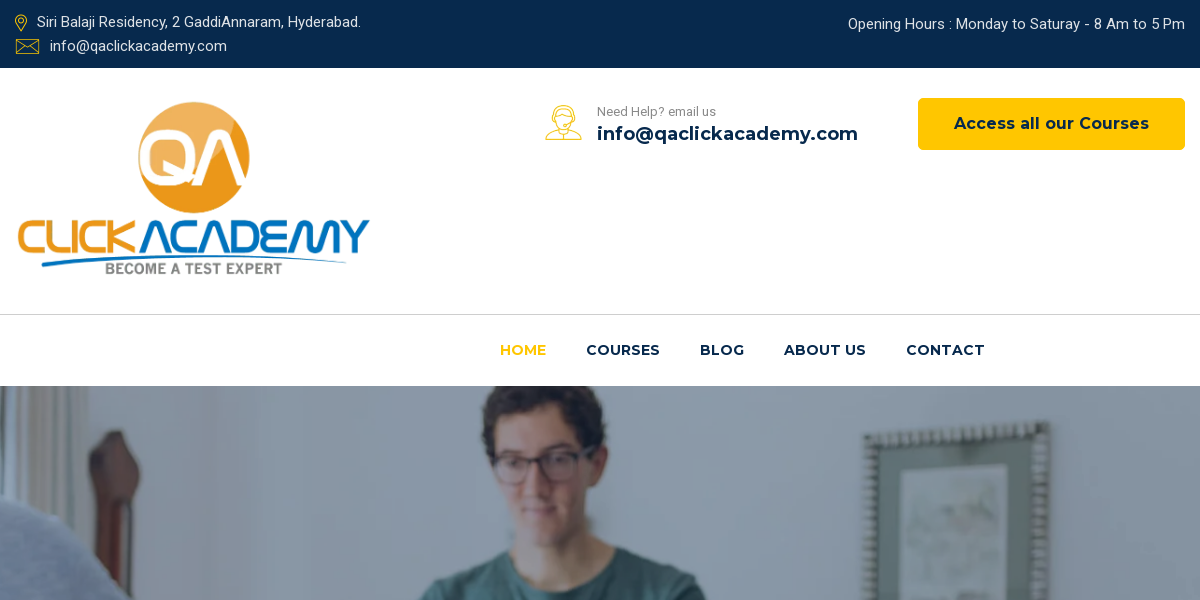

Closed the new window
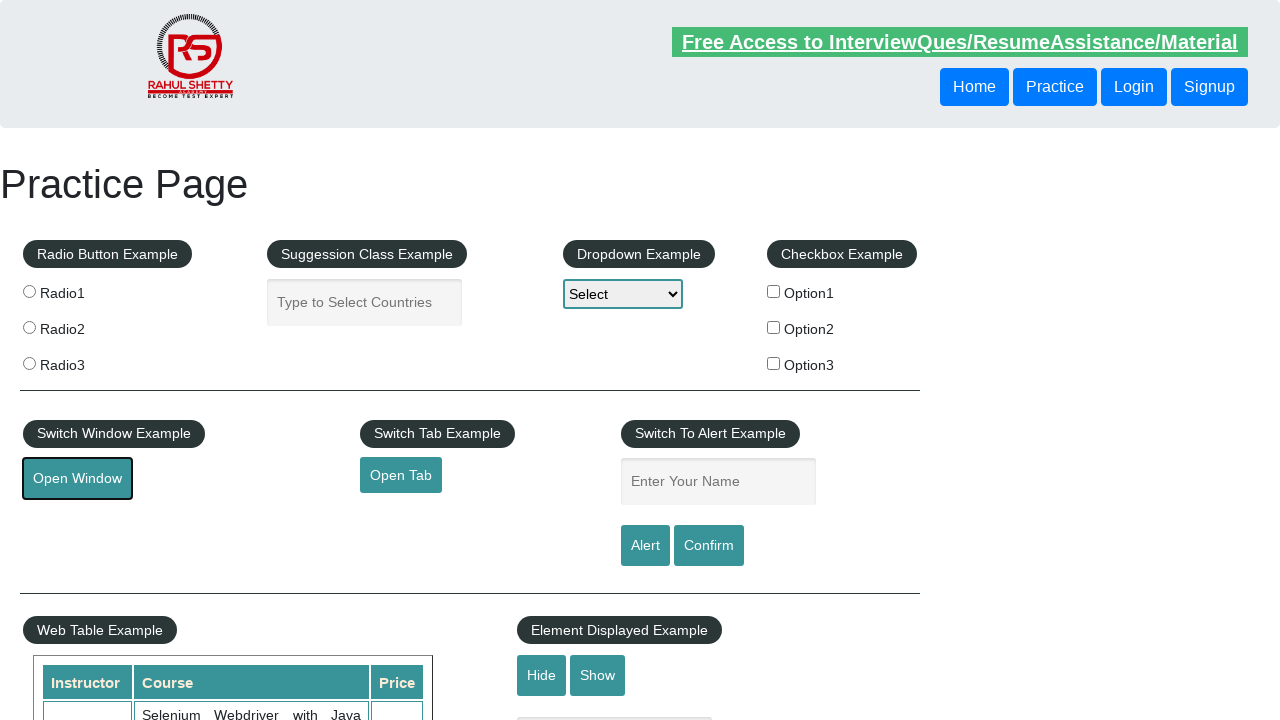

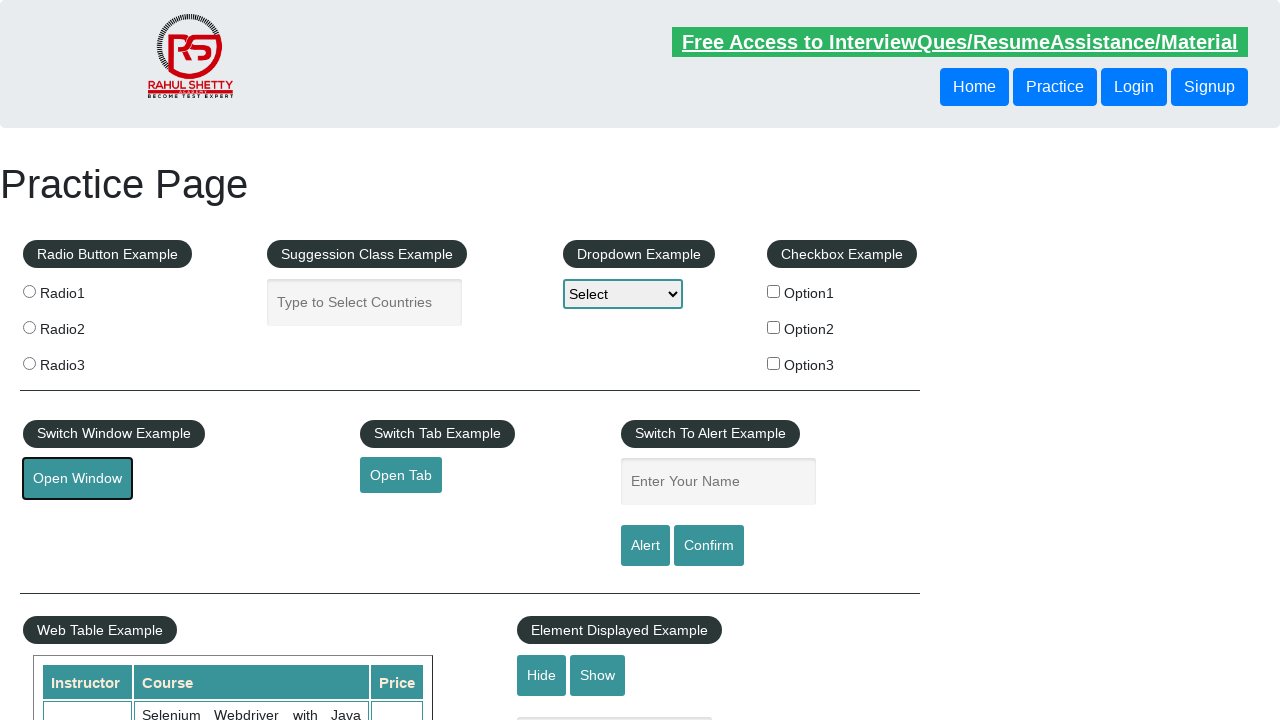